Tests YouTube search functionality by searching for "SVSC" and then scrolling through the results

Starting URL: https://www.youtube.com/

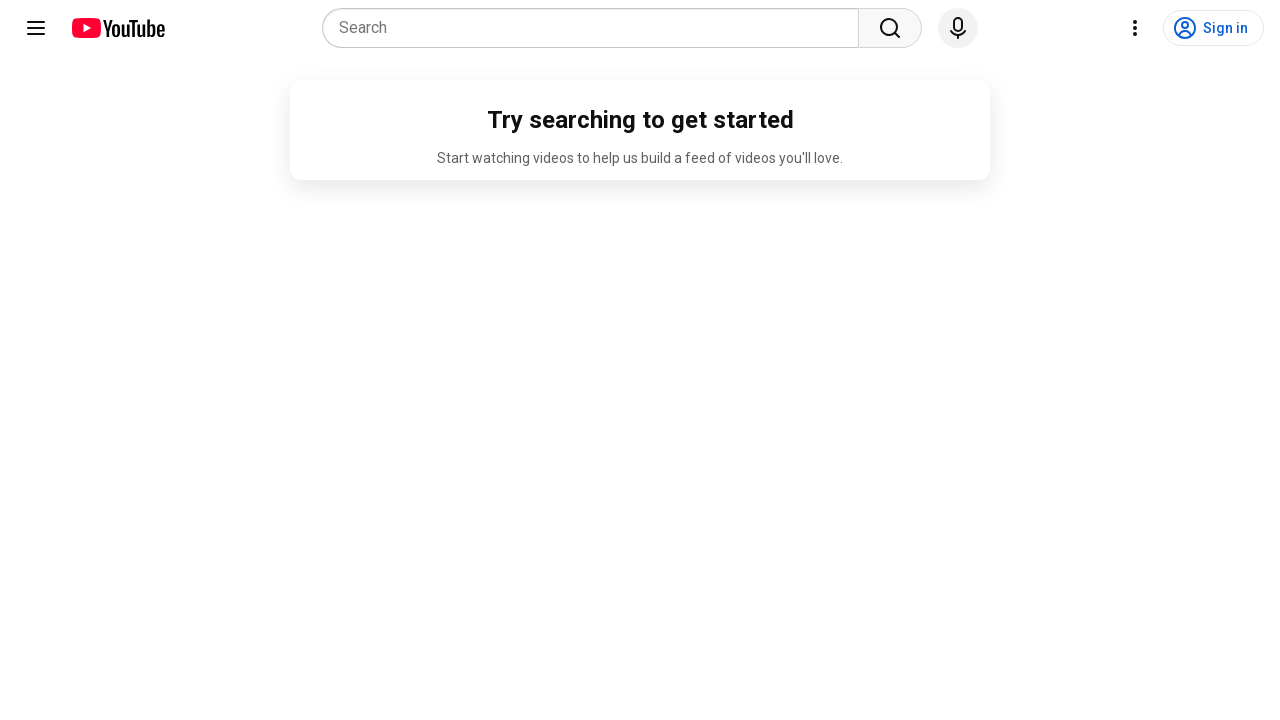

Clicked on YouTube search bar at (596, 28) on xpath=//div[contains(@class,'ytSearchboxComponentInputBox')]//form//input[contai
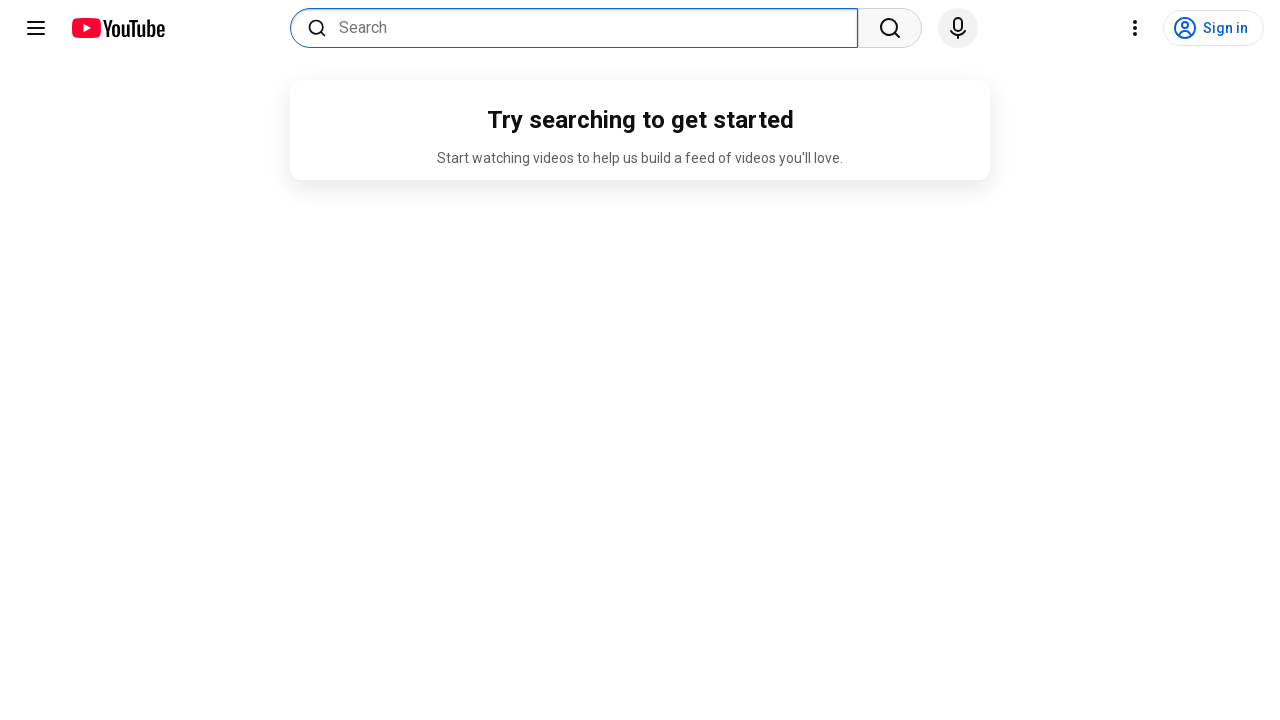

Filled search field with 'SVSC' on //div[contains(@class,'ytSearchboxComponentInputBox')]//form//input[contains(@na
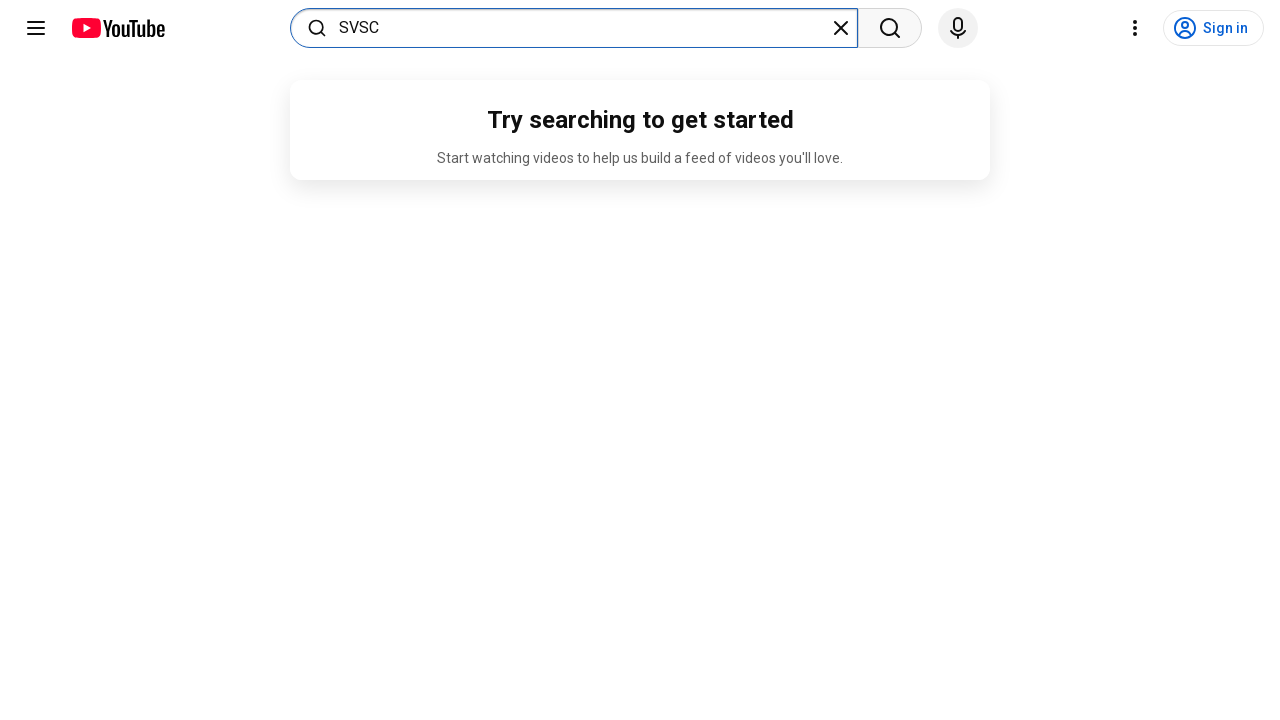

Pressed Enter to execute search for 'SVSC'
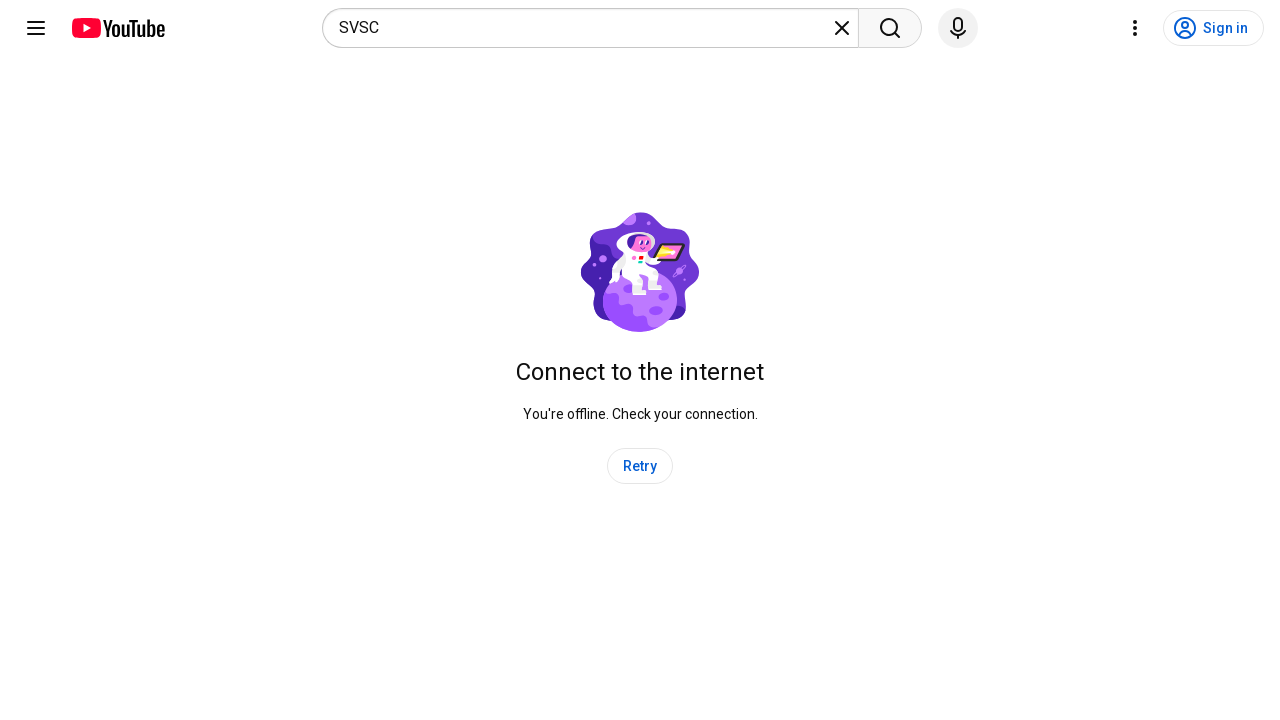

Search results loaded and network idle
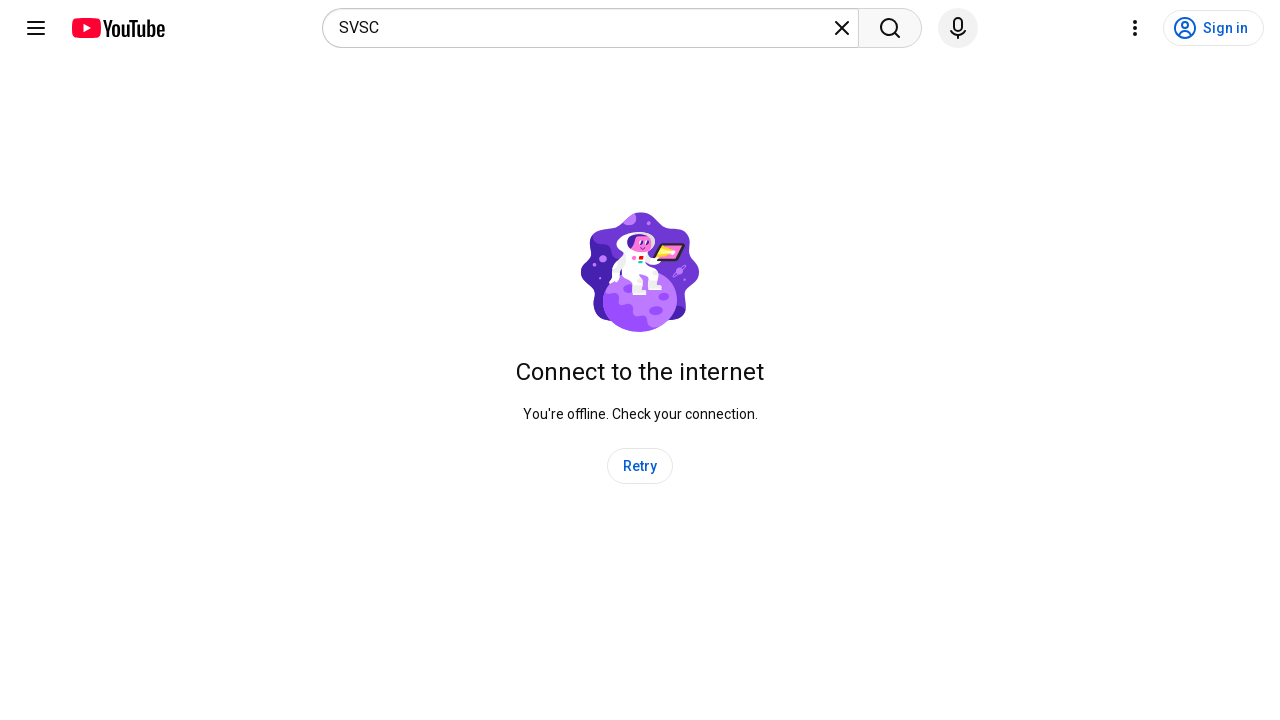

Scrolled down 1300 pixels using JavaScript
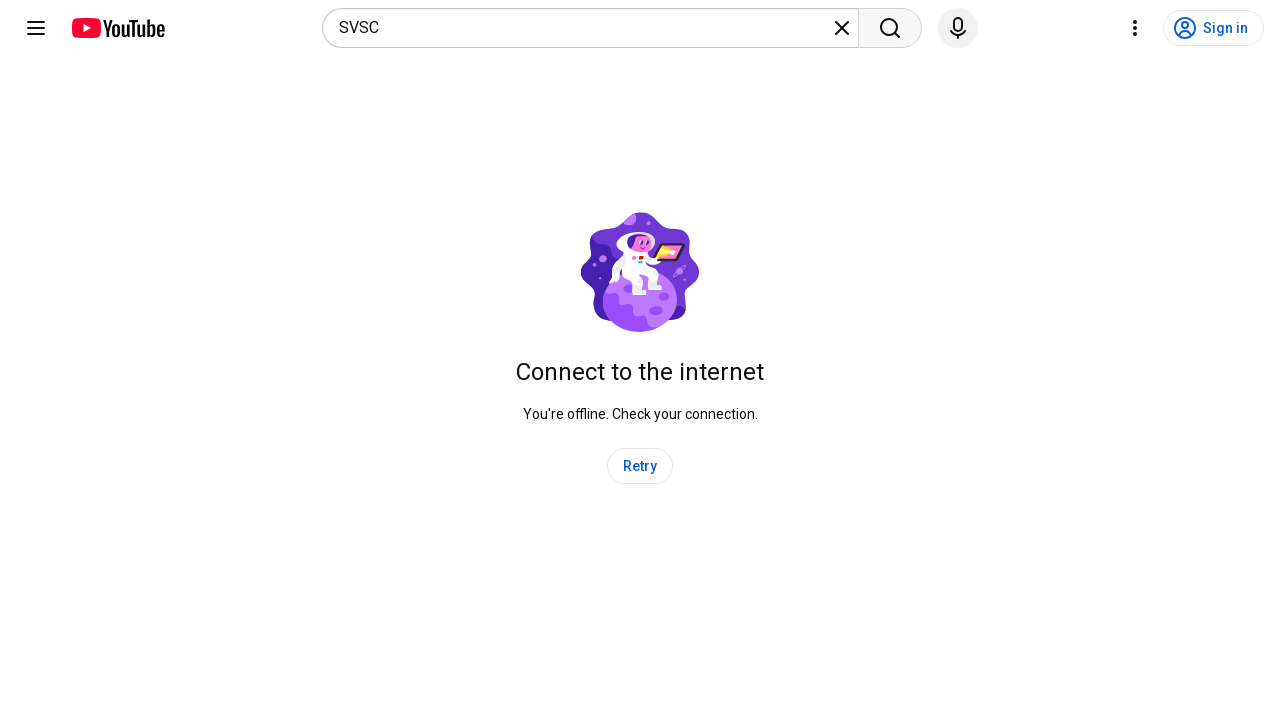

Scrolled down 1300 pixels using mouse wheel
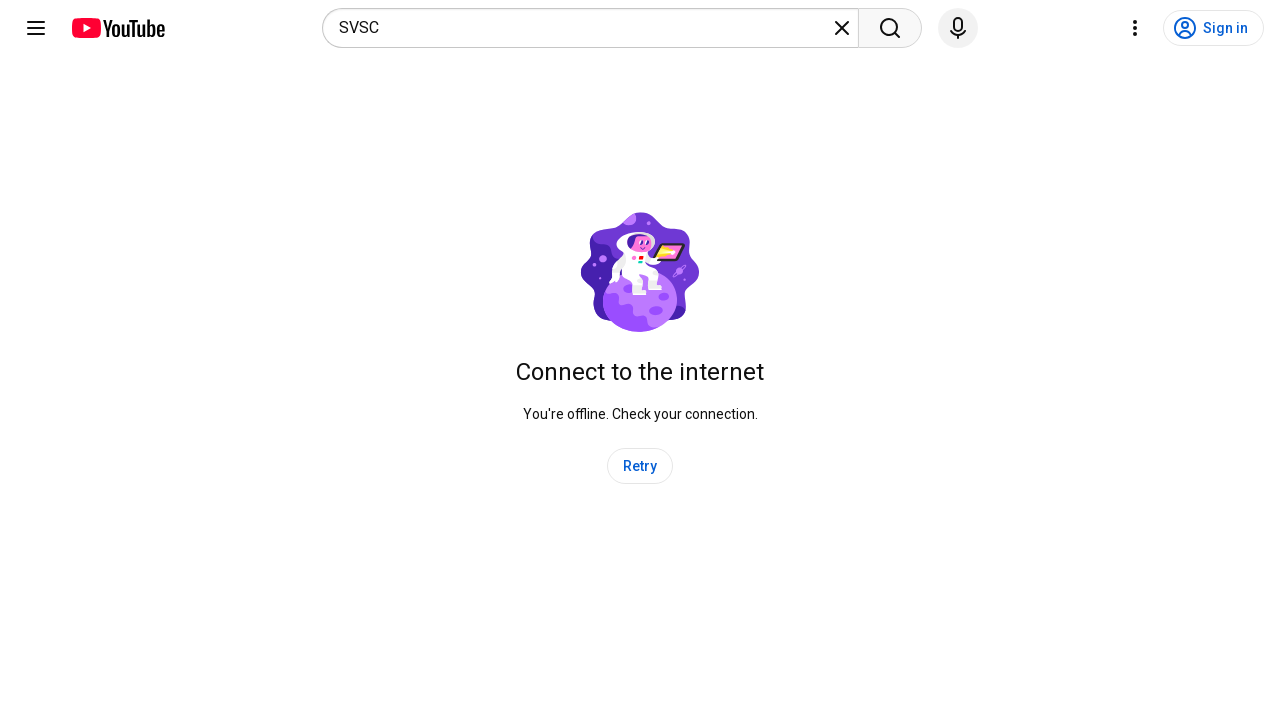

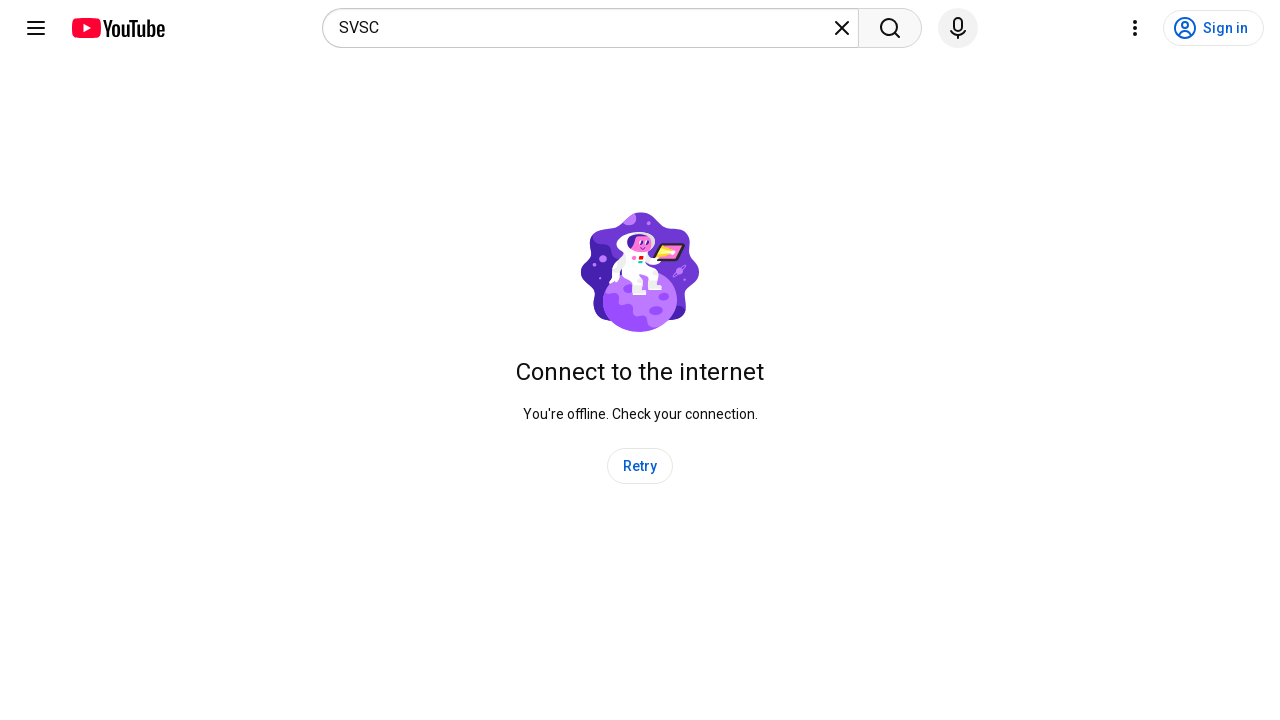